Clicks on the tab button to open a new tab and simulates keyboard shortcuts to switch between tabs

Starting URL: https://demoqa.com/browser-windows

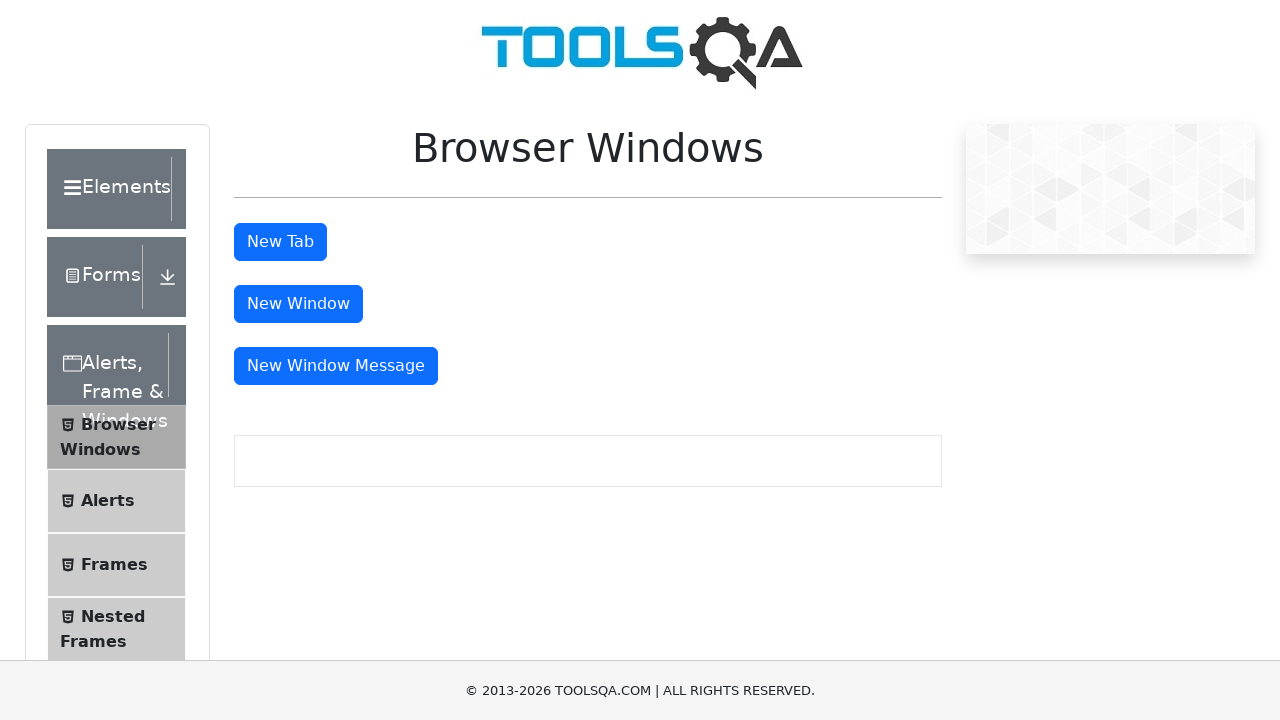

Clicked tab button to open new tab at (280, 242) on #tabButton
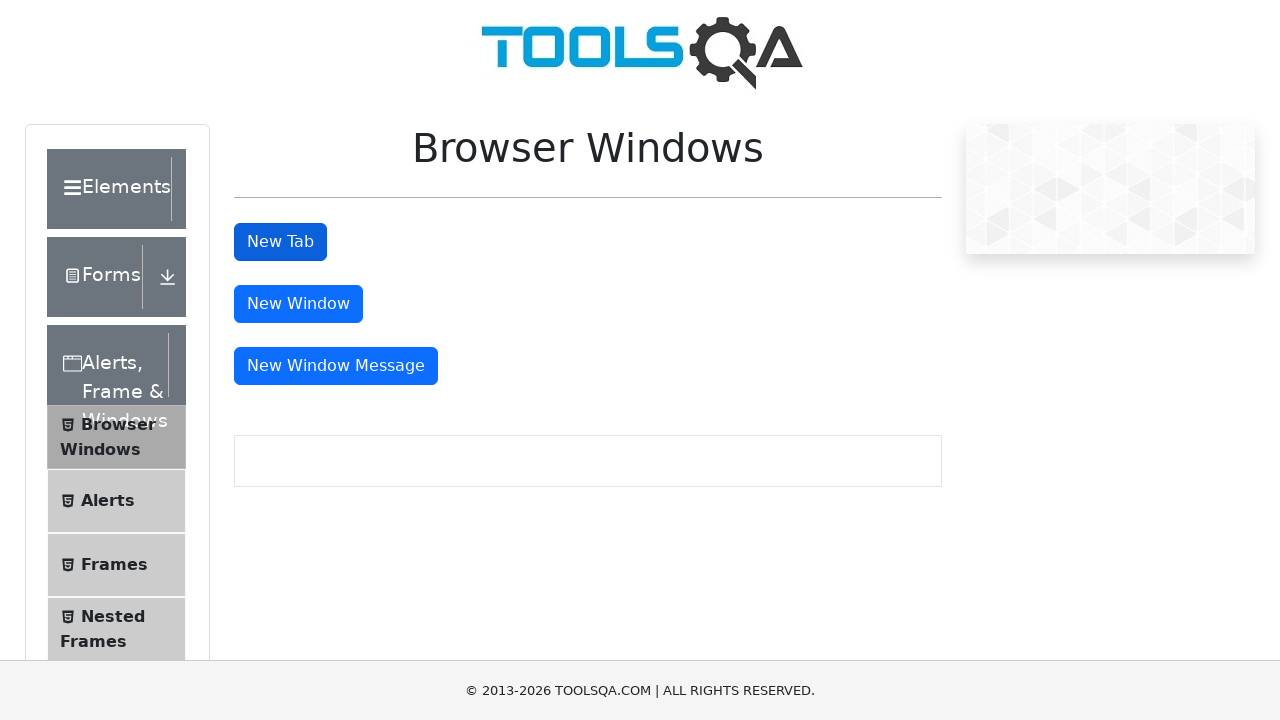

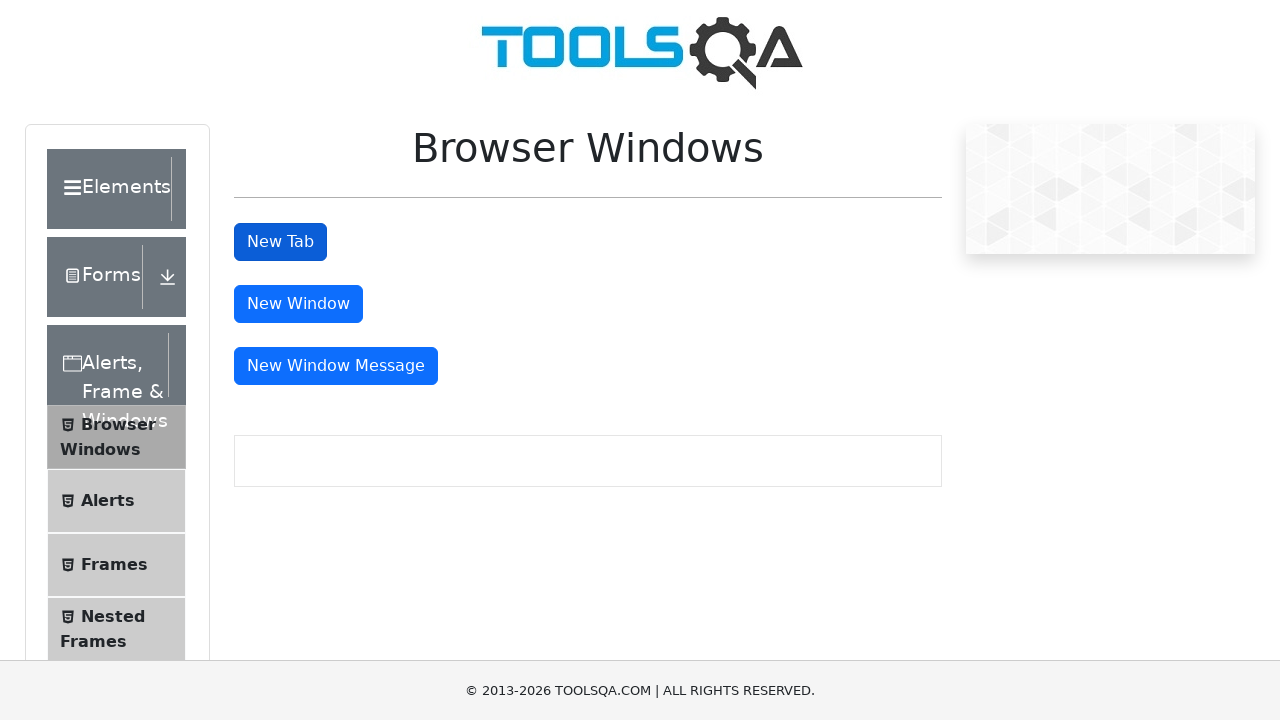